Tests a text-to-speech web application by entering text into the input field and clicking the speak button to trigger audio generation

Starting URL: https://tts.5e7en.me/

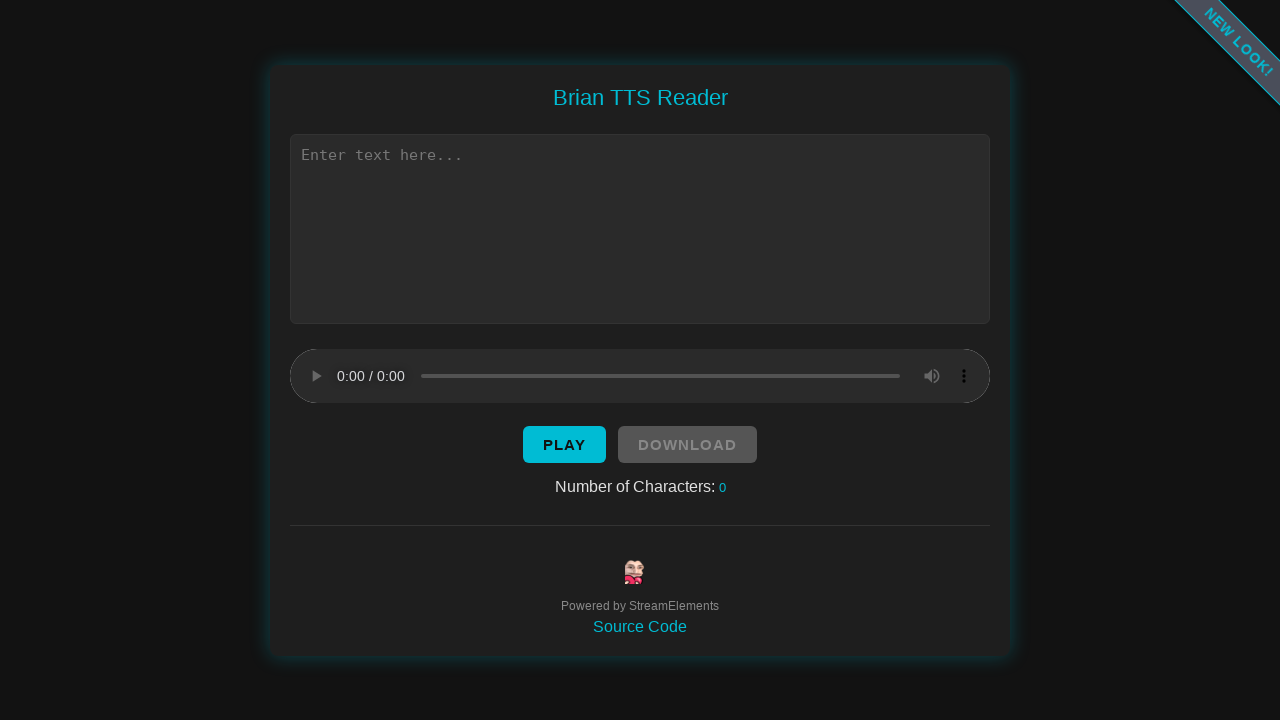

Text input field became visible
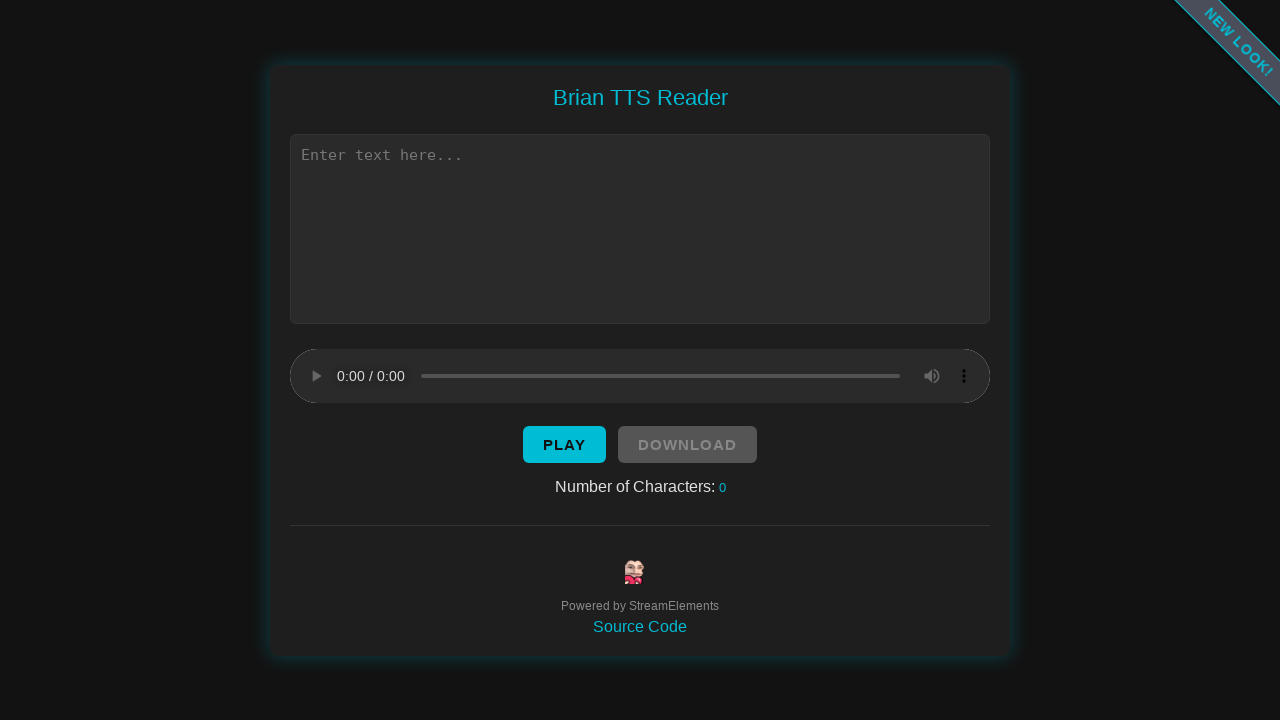

Clicked on the text input field at (640, 228) on xpath=//*[@id="text"]
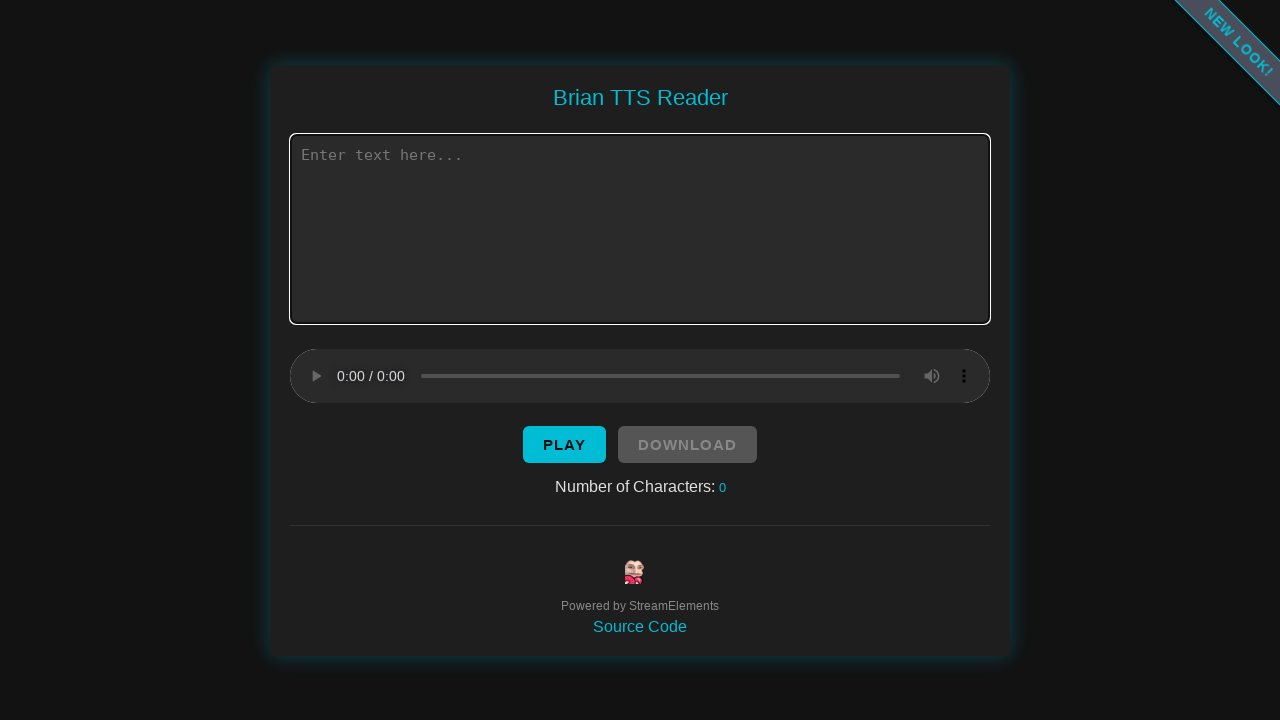

Entered text 'Hello world, this is a test of the text to speech system' into input field on //*[@id="text"]
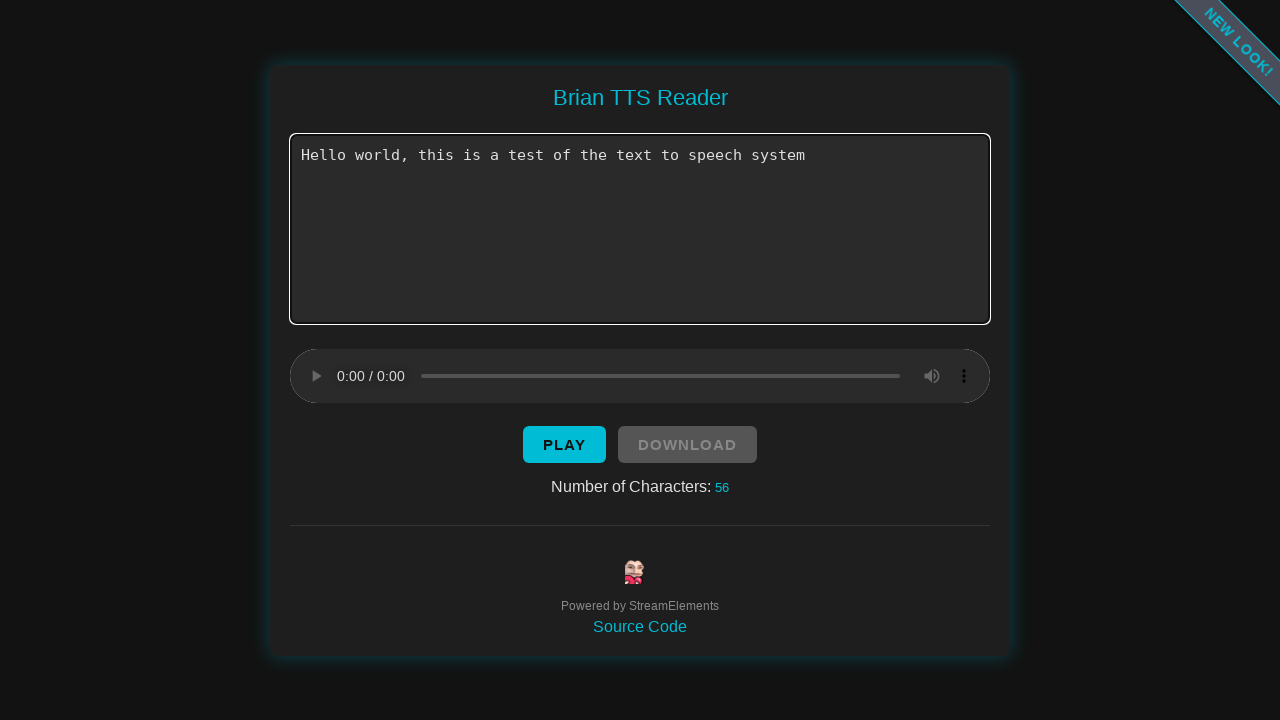

Clicked the speak button to trigger text-to-speech at (564, 444) on xpath=//*[@id="button"]
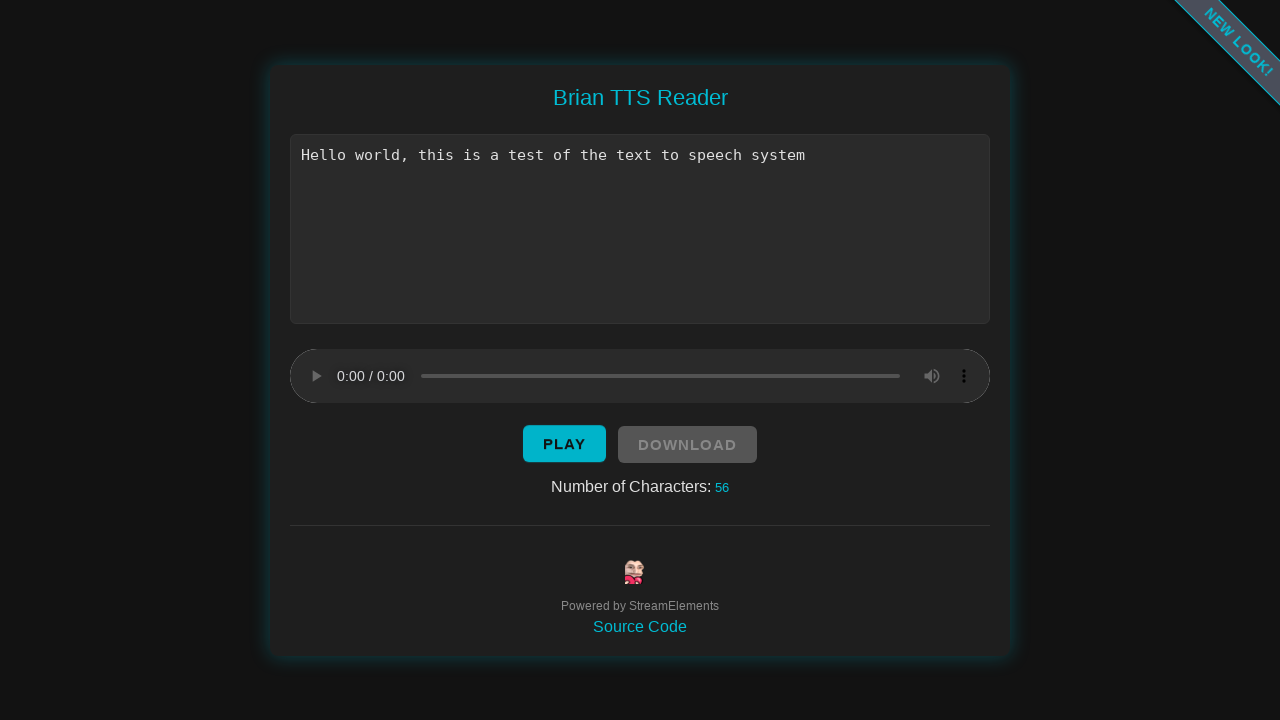

Waited 3 seconds for audio generation to complete
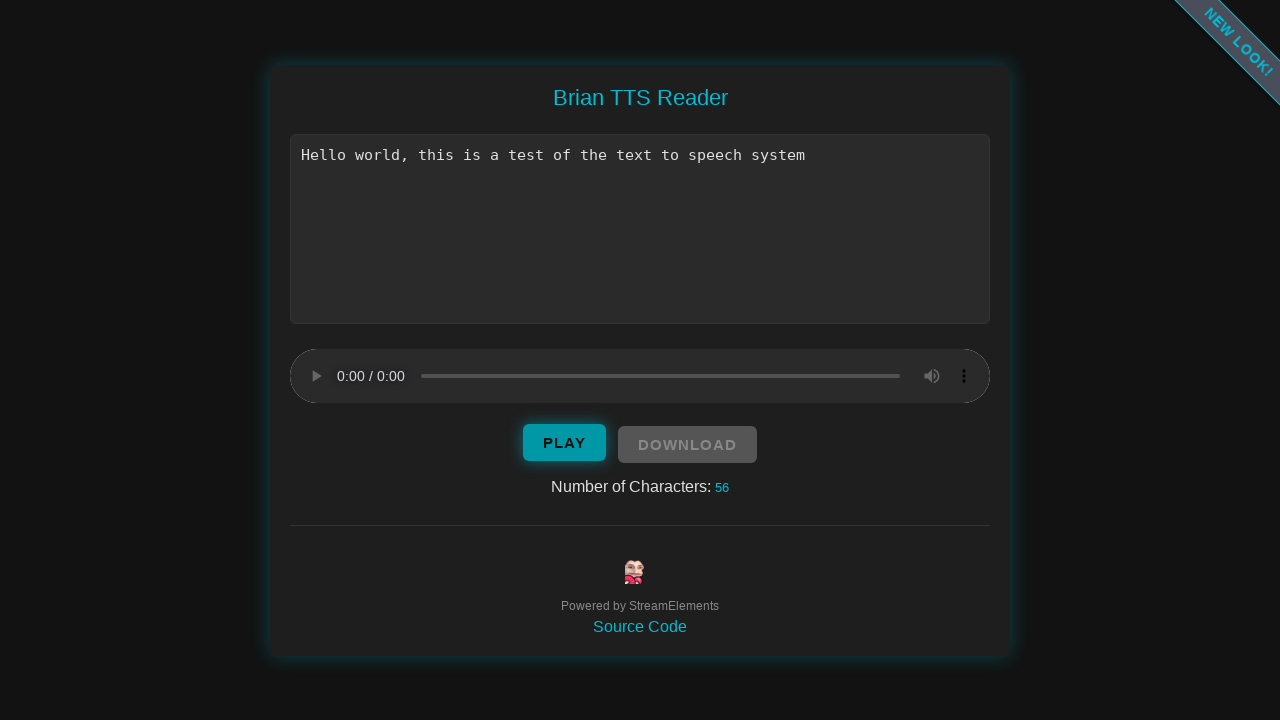

Cleared the text input field on //*[@id="text"]
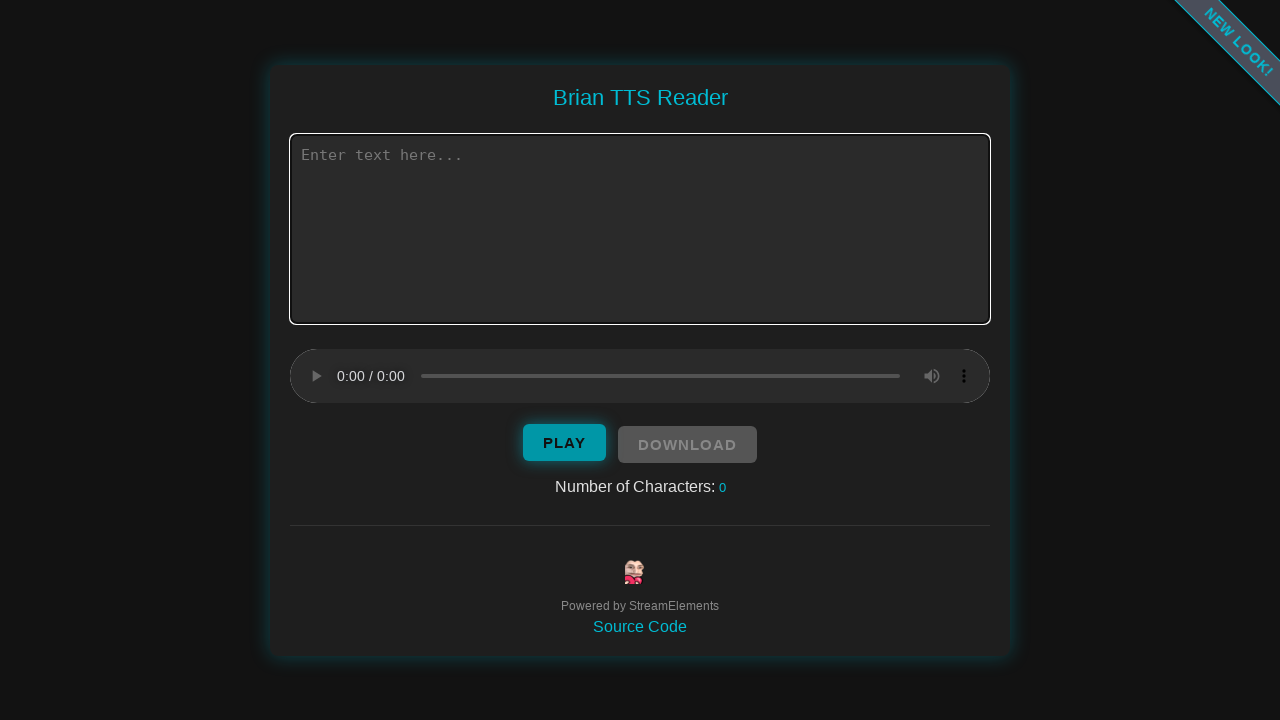

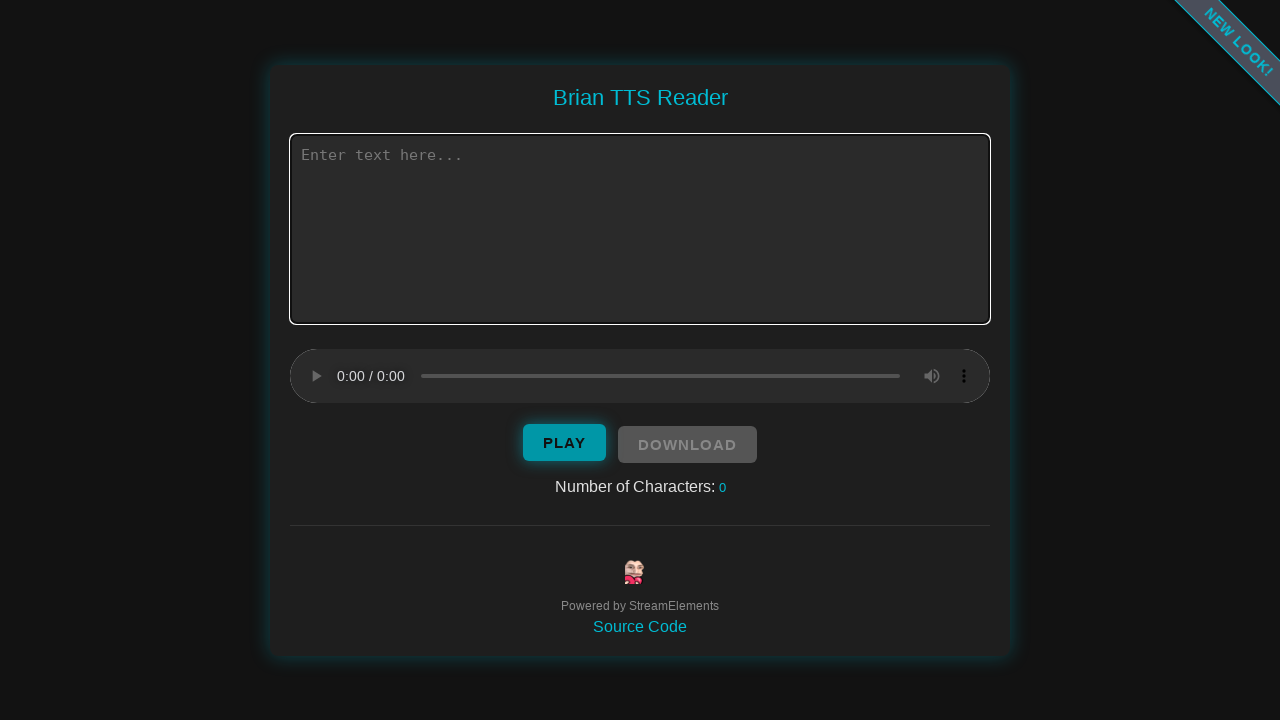